Selects the first option (value "1") from the dropdown menu

Starting URL: http://the-internet.herokuapp.com/dropdown

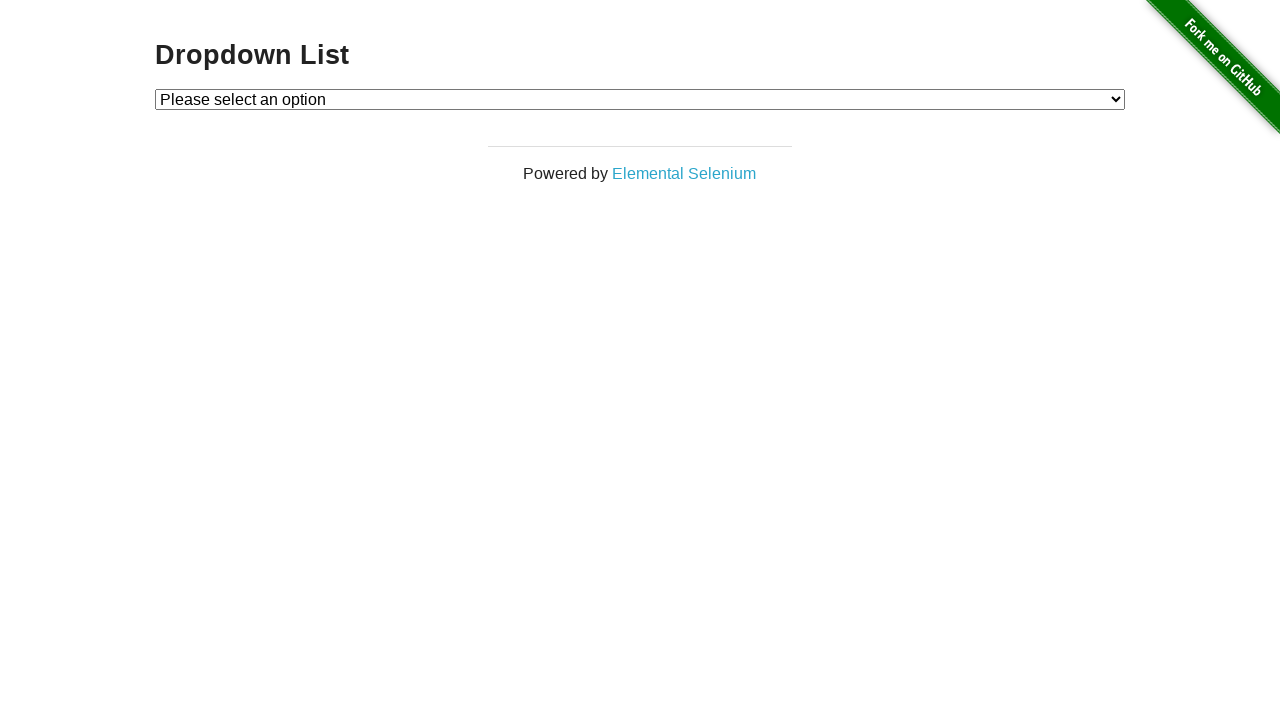

Selected first option (value '1') from dropdown menu on #dropdown
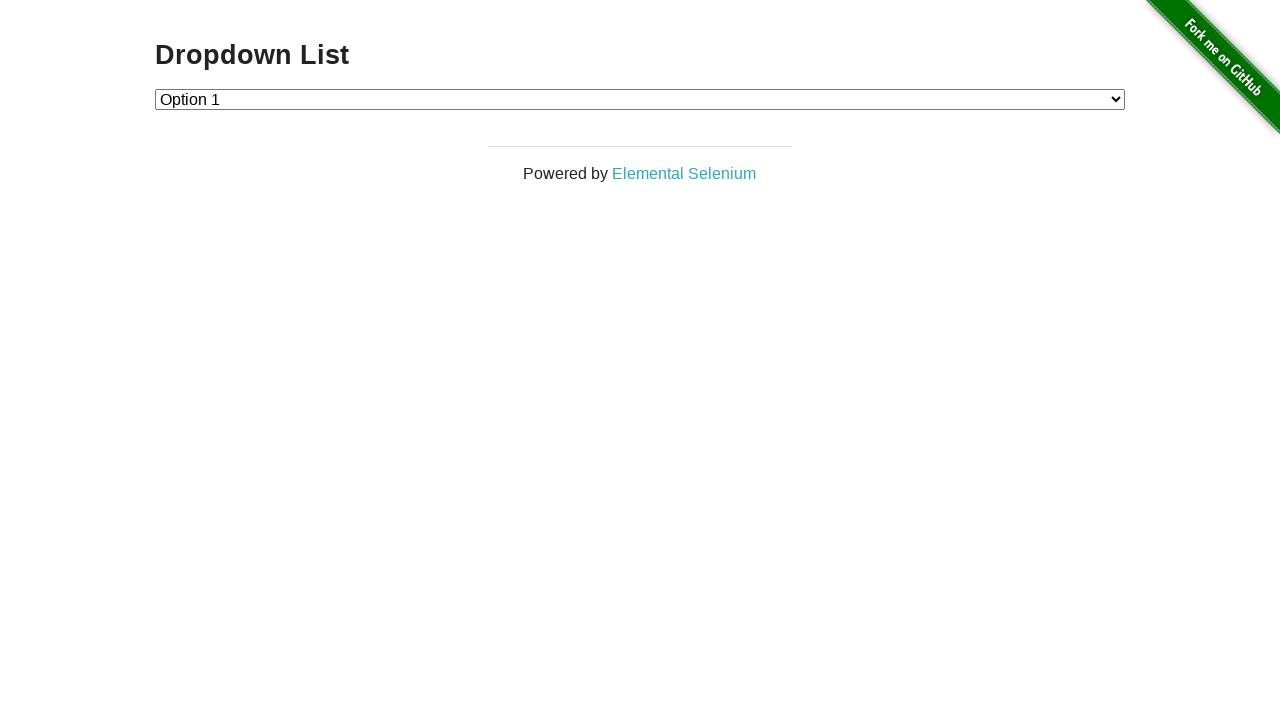

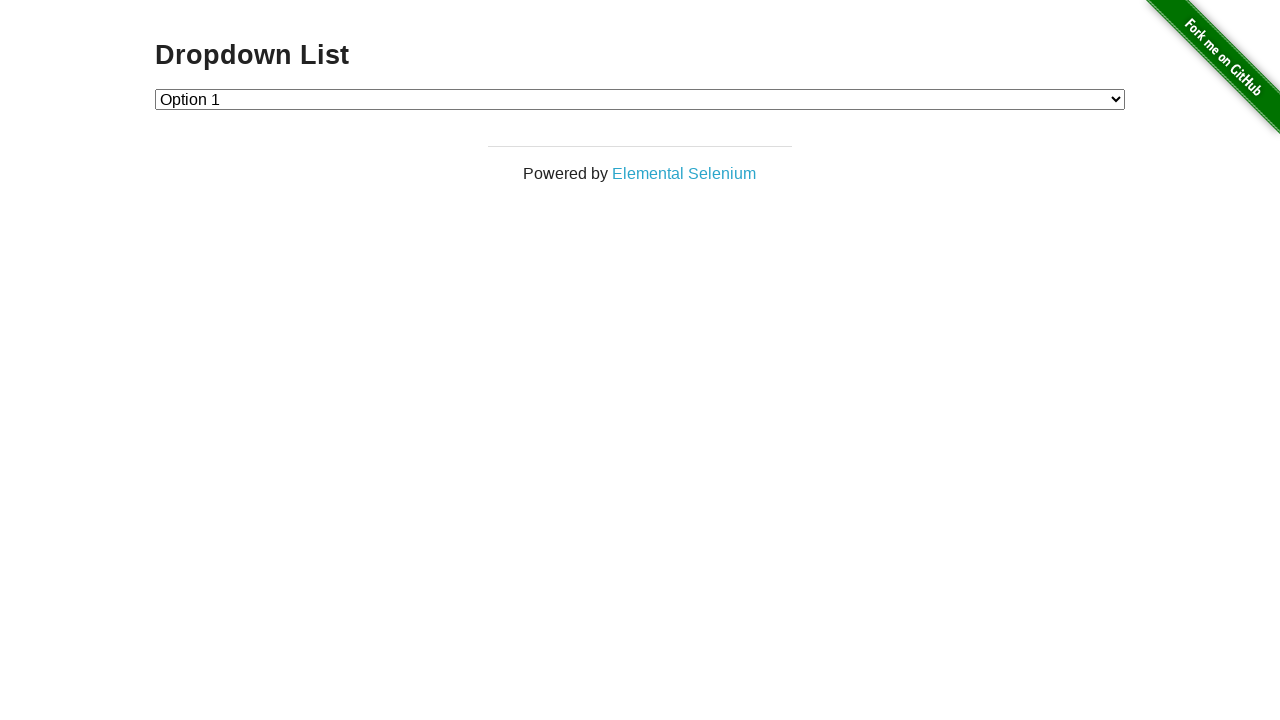